Tests clearing the complete state of all items by checking then unchecking the "Mark all as complete" checkbox.

Starting URL: https://demo.playwright.dev/todomvc

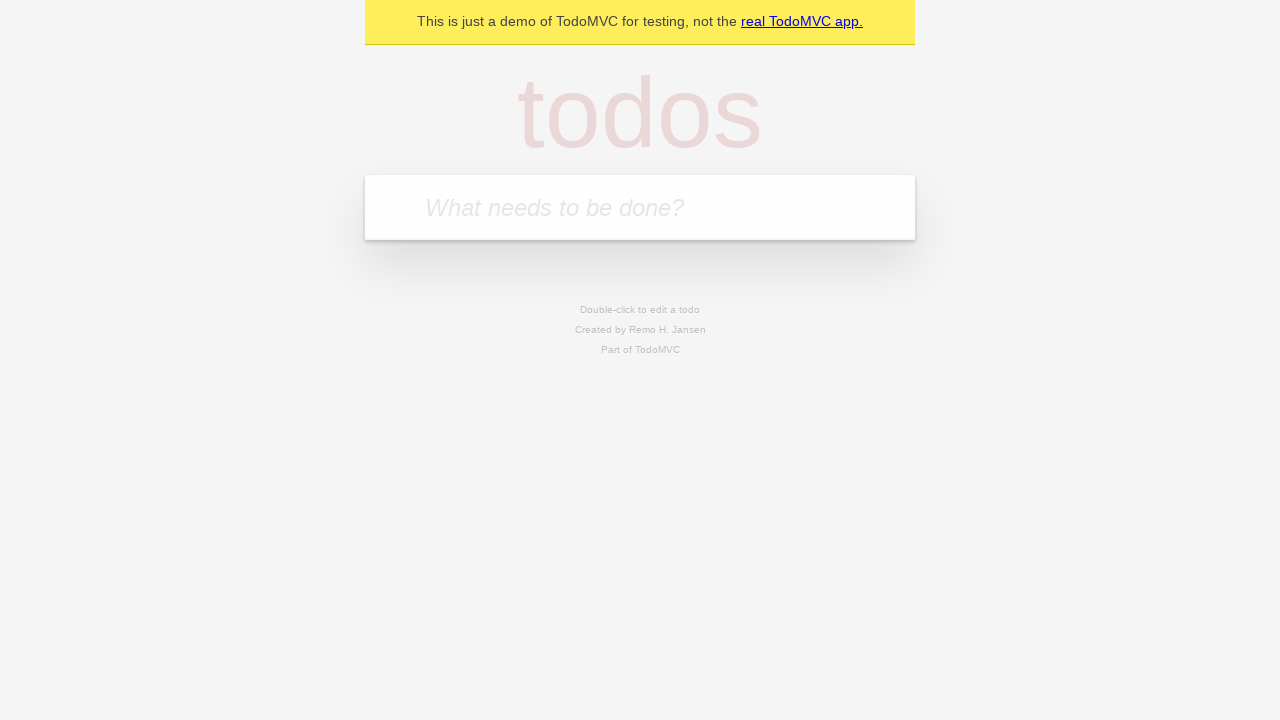

Filled todo input with 'buy some cheese' on internal:attr=[placeholder="What needs to be done?"i]
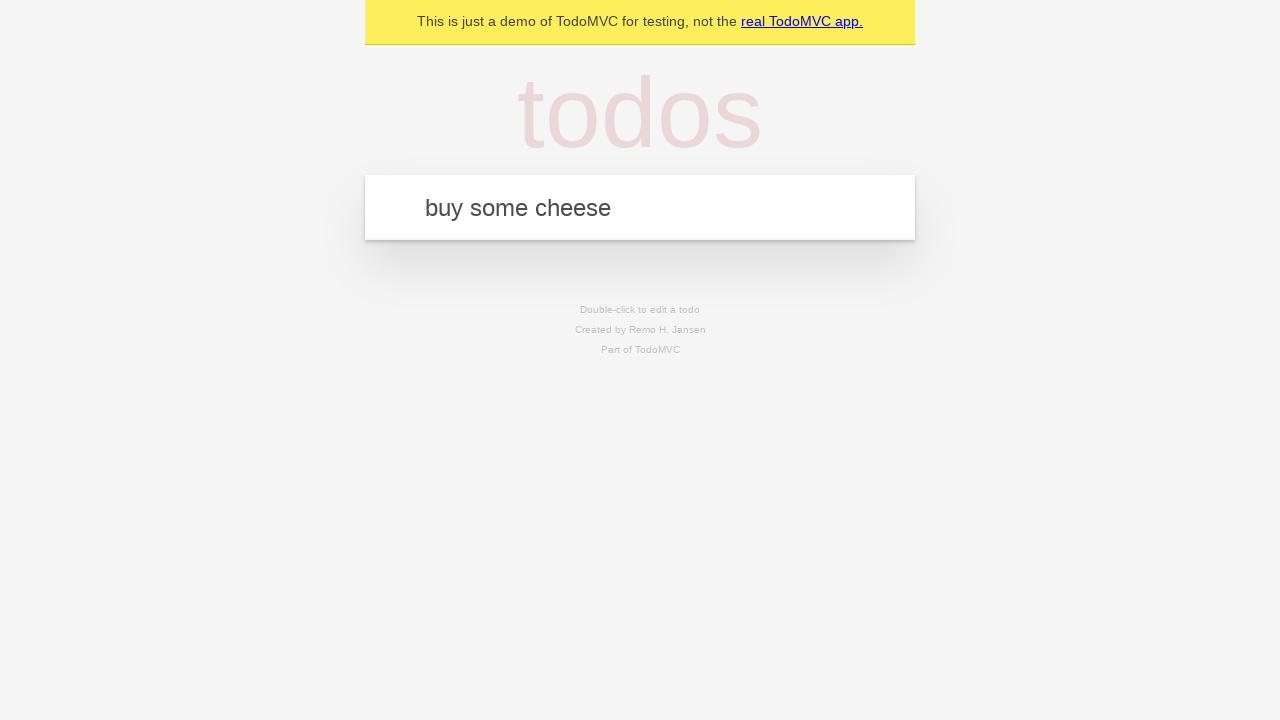

Pressed Enter to add first todo on internal:attr=[placeholder="What needs to be done?"i]
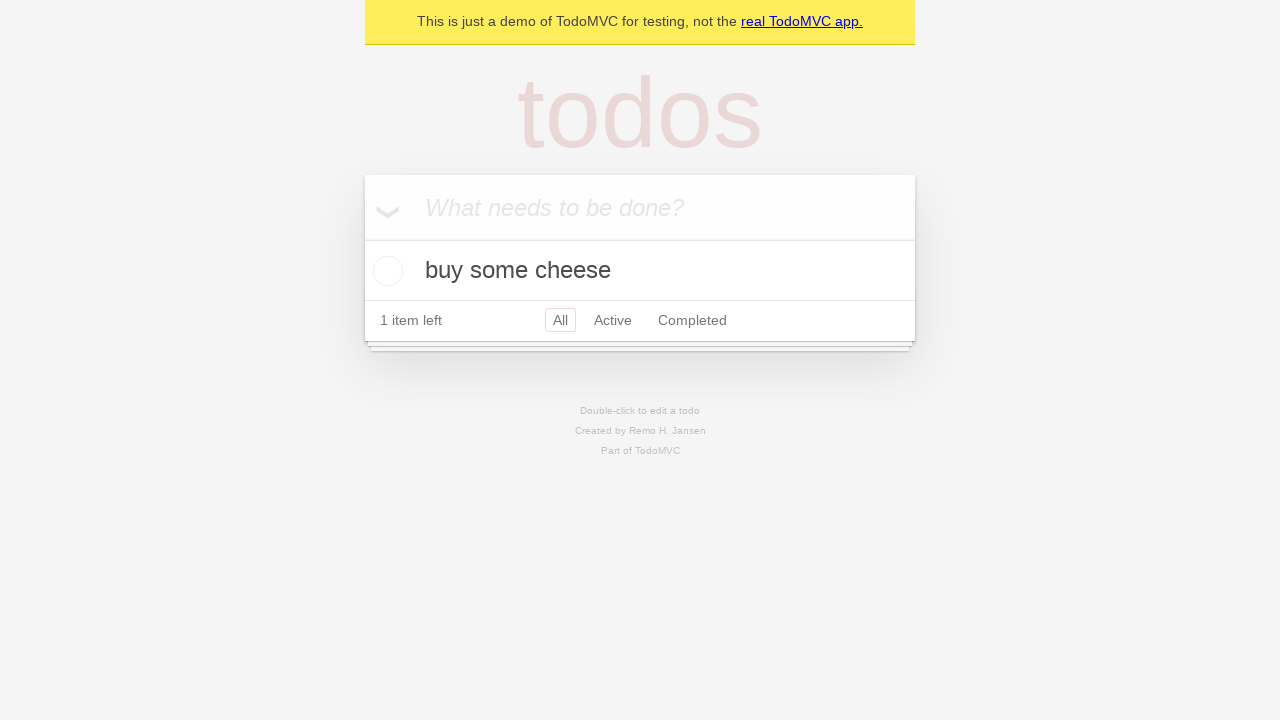

Filled todo input with 'feed the cat' on internal:attr=[placeholder="What needs to be done?"i]
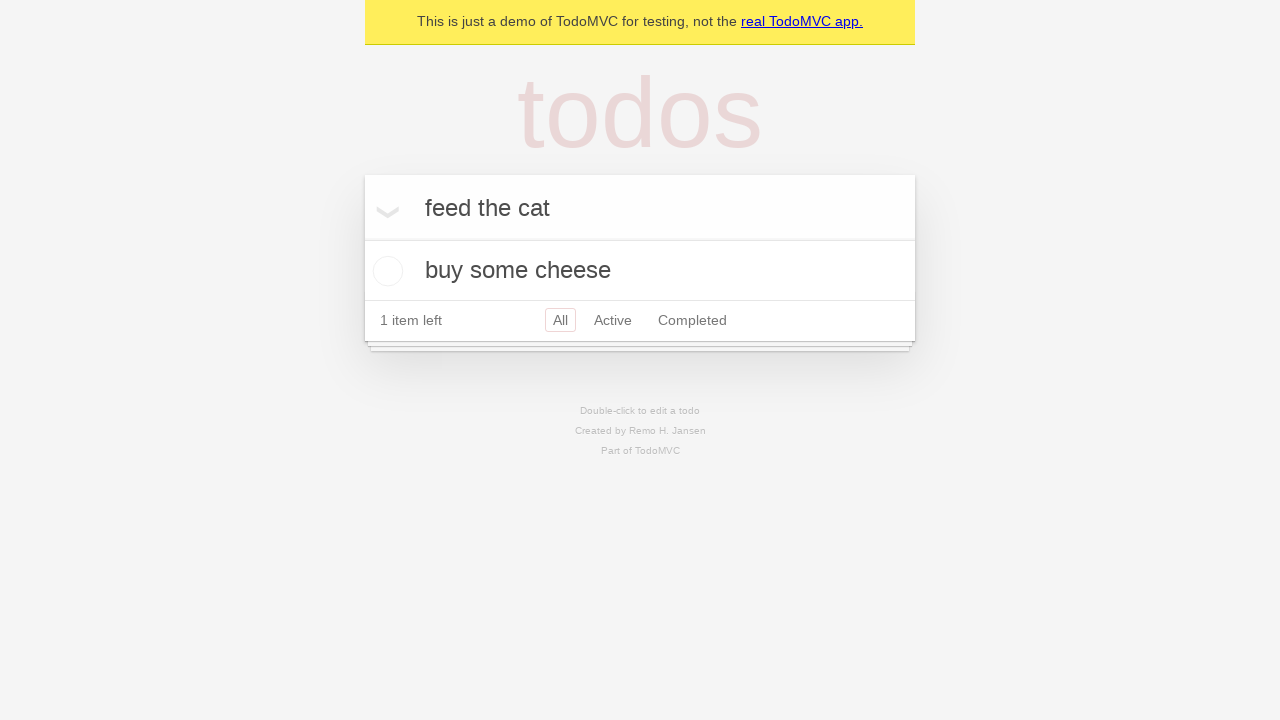

Pressed Enter to add second todo on internal:attr=[placeholder="What needs to be done?"i]
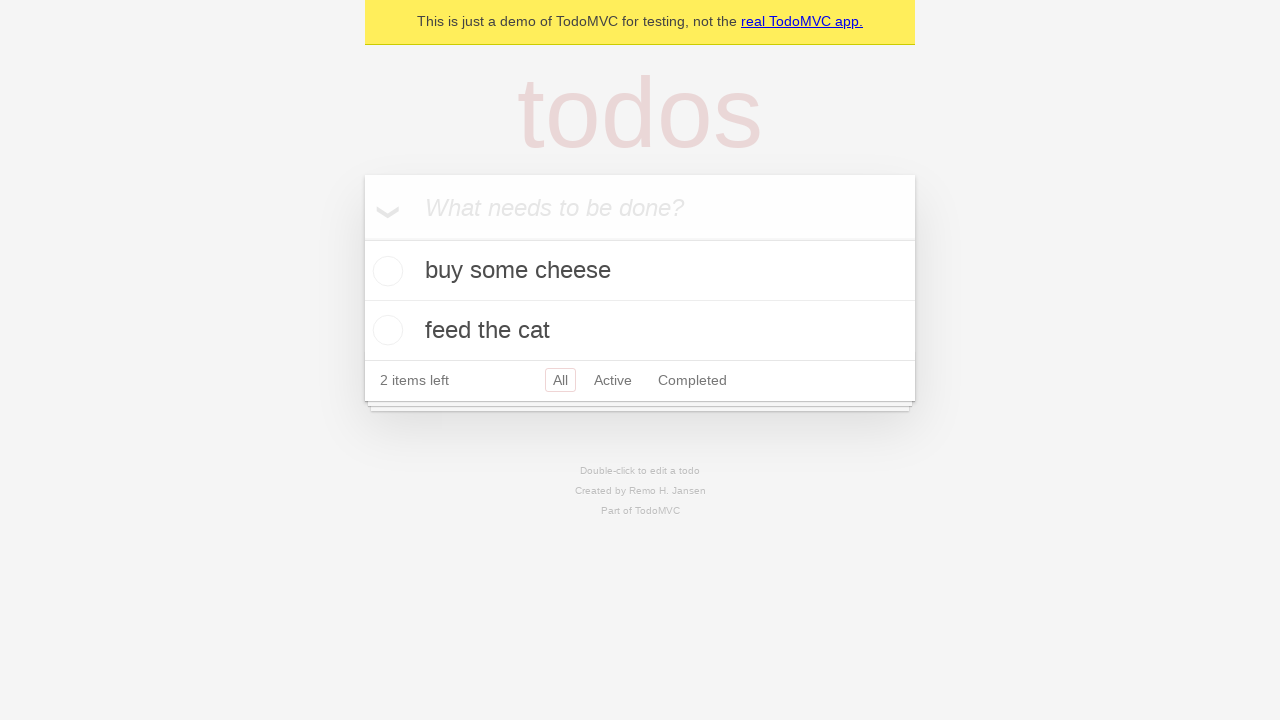

Filled todo input with 'book a doctors appointment' on internal:attr=[placeholder="What needs to be done?"i]
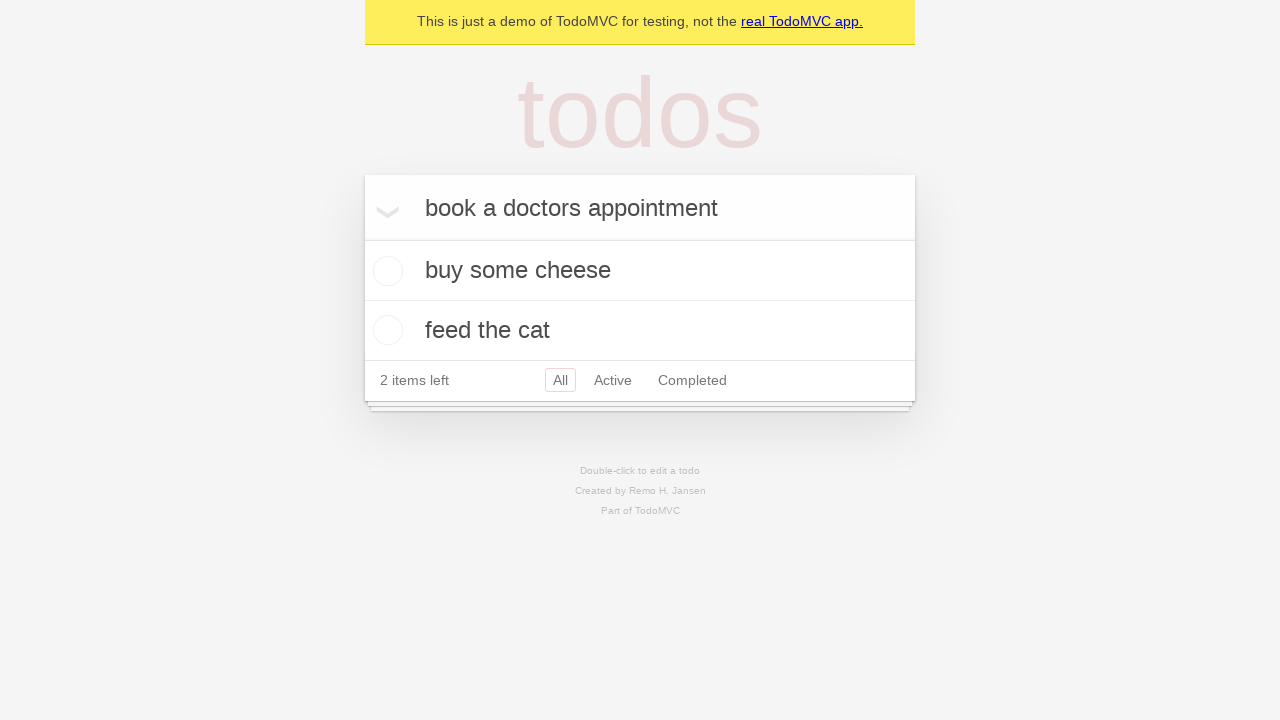

Pressed Enter to add third todo on internal:attr=[placeholder="What needs to be done?"i]
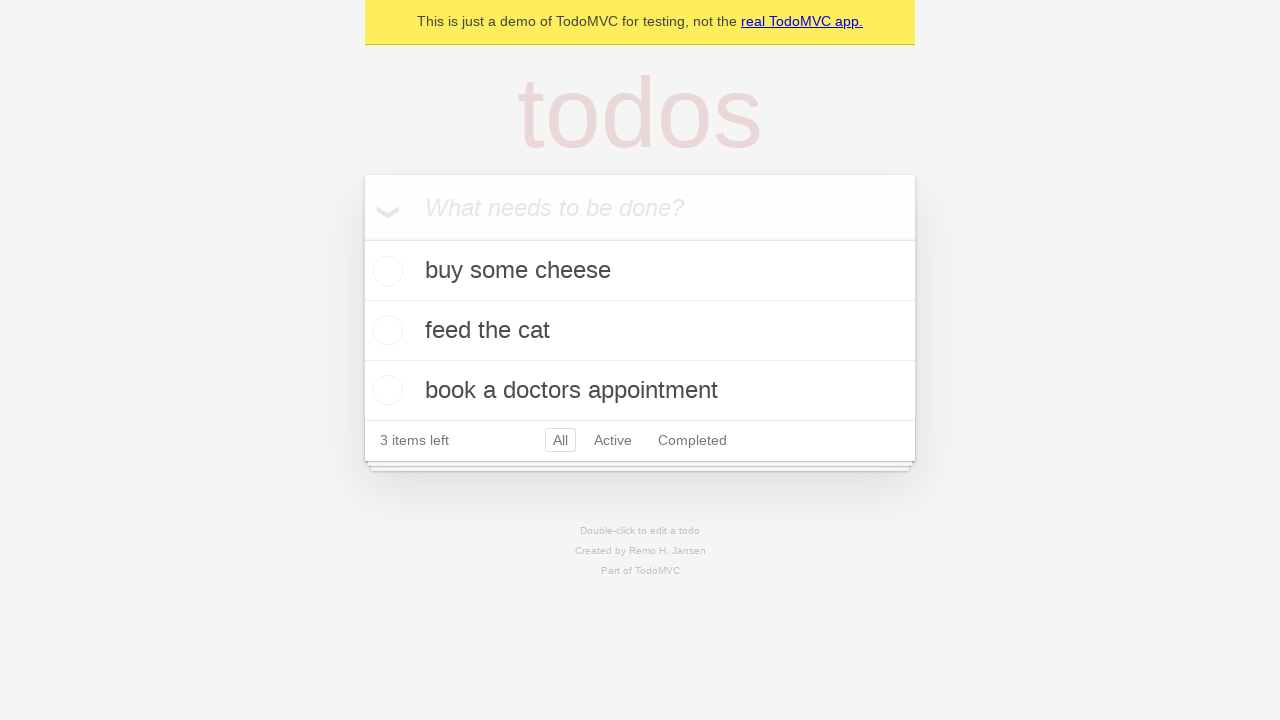

Checked 'Mark all as complete' checkbox to complete all todos at (362, 238) on internal:label="Mark all as complete"i
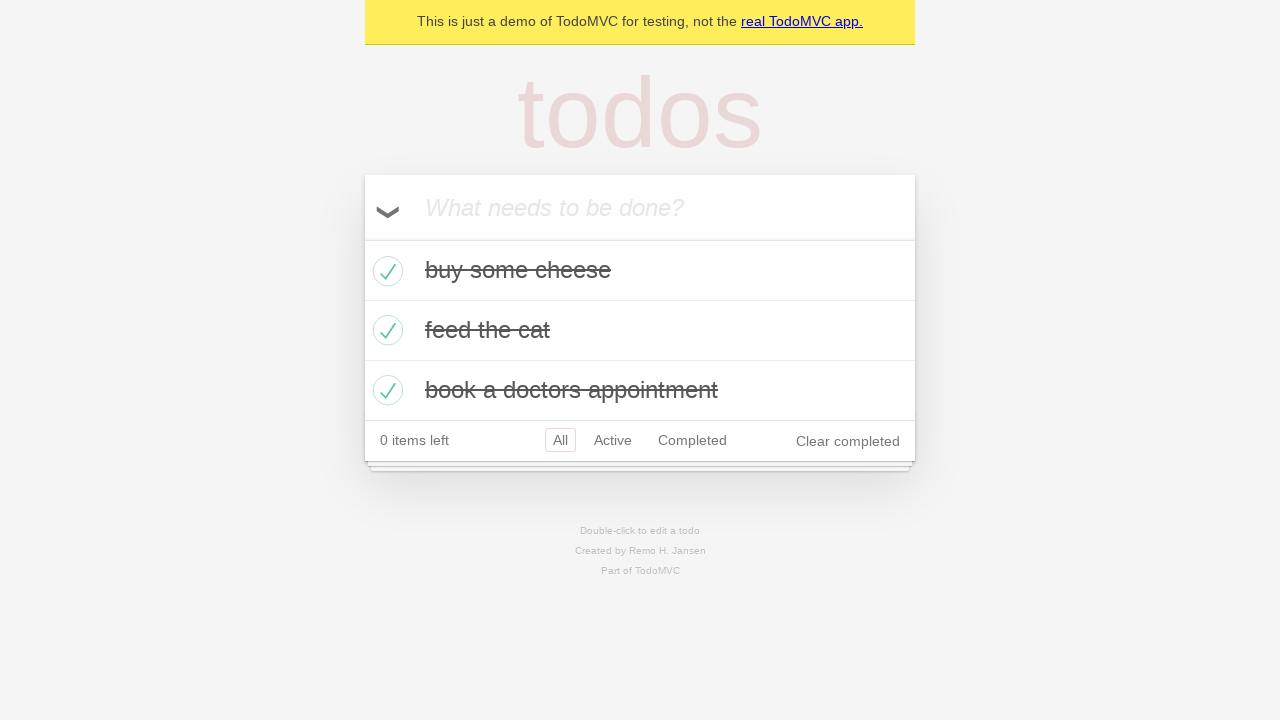

Unchecked 'Mark all as complete' checkbox to clear complete state of all items at (362, 238) on internal:label="Mark all as complete"i
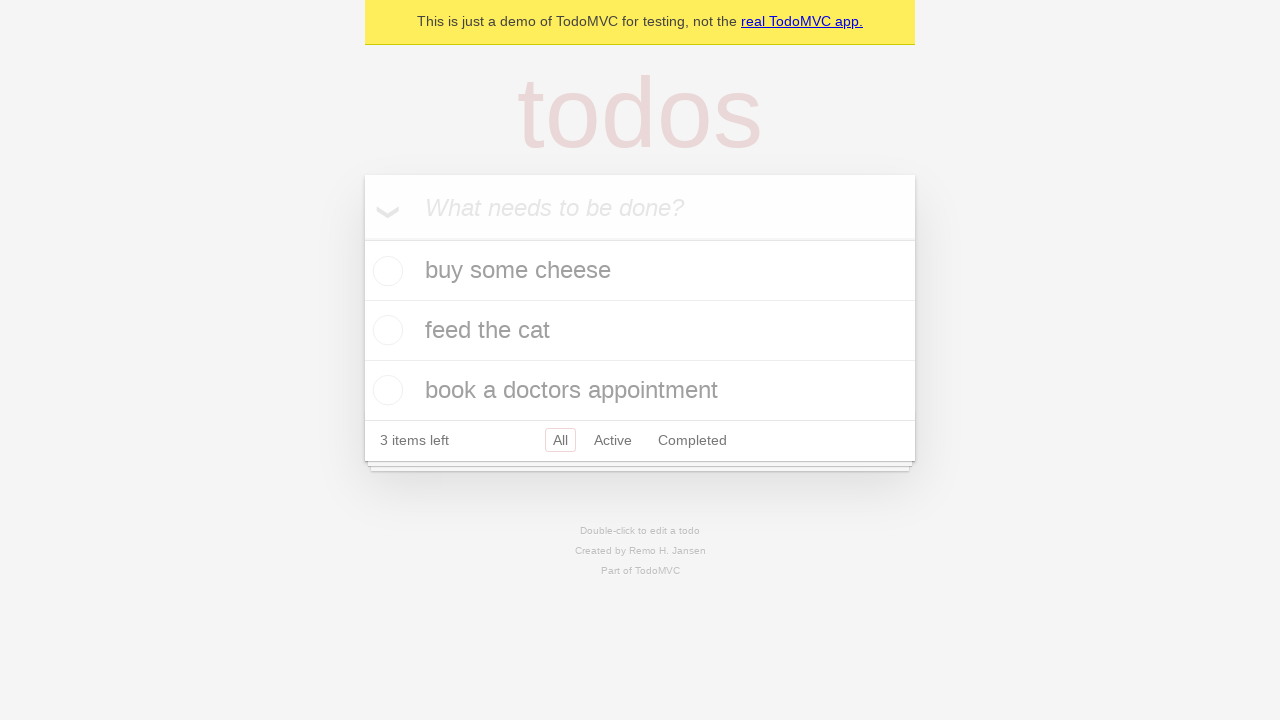

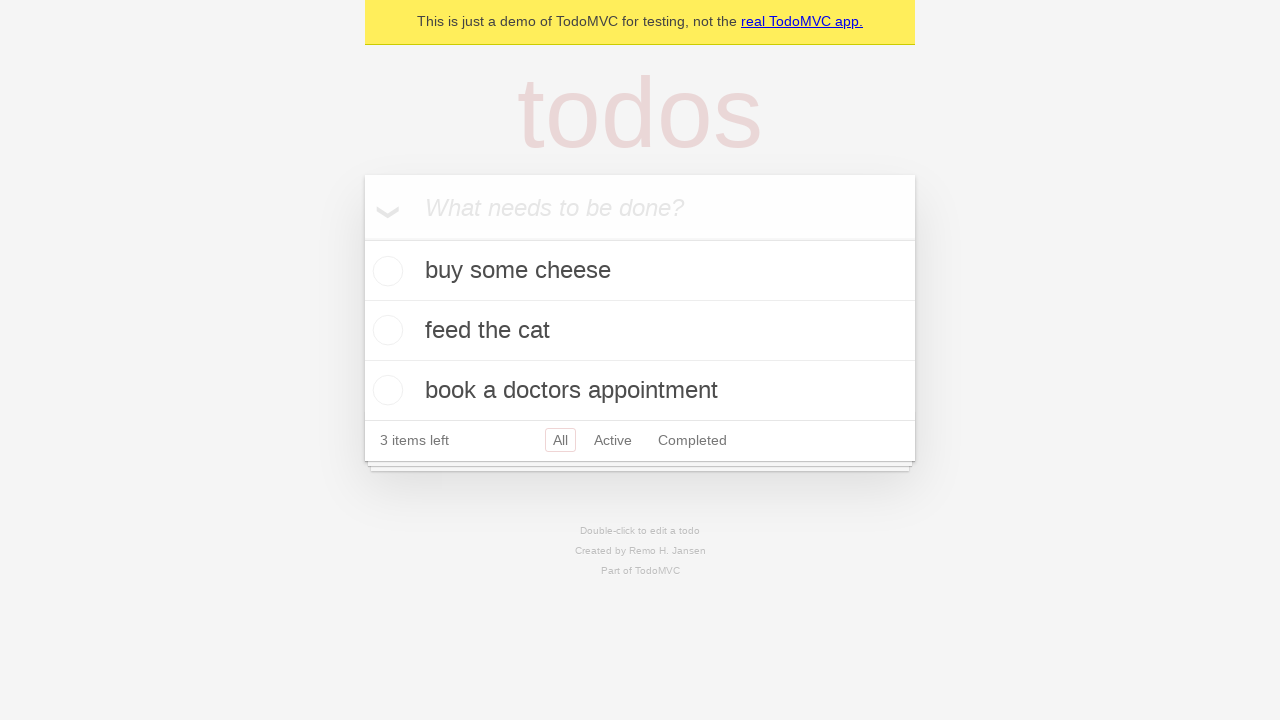